Tests drag and drop functionality by navigating to the drag and drop page and dragging an image element into a target box

Starting URL: https://formy-project.herokuapp.com/

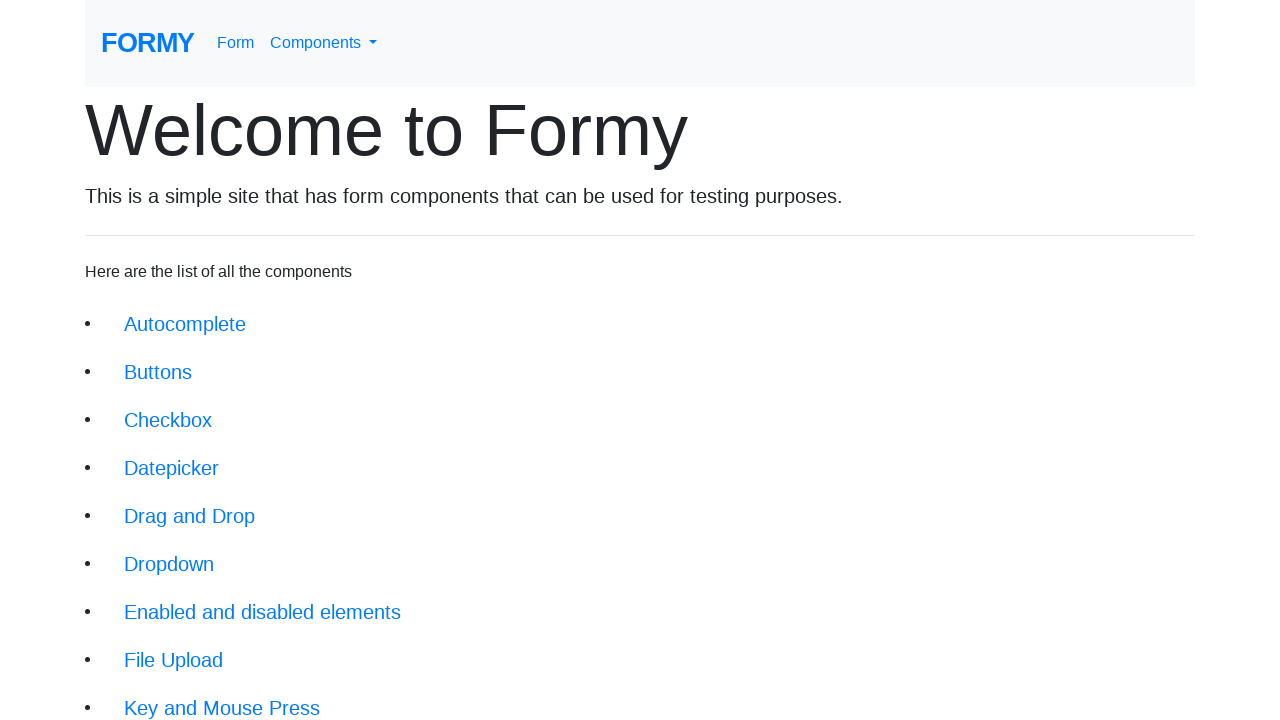

Clicked on the drag and drop link at (190, 516) on xpath=/html/body/div/div/li[5]/a
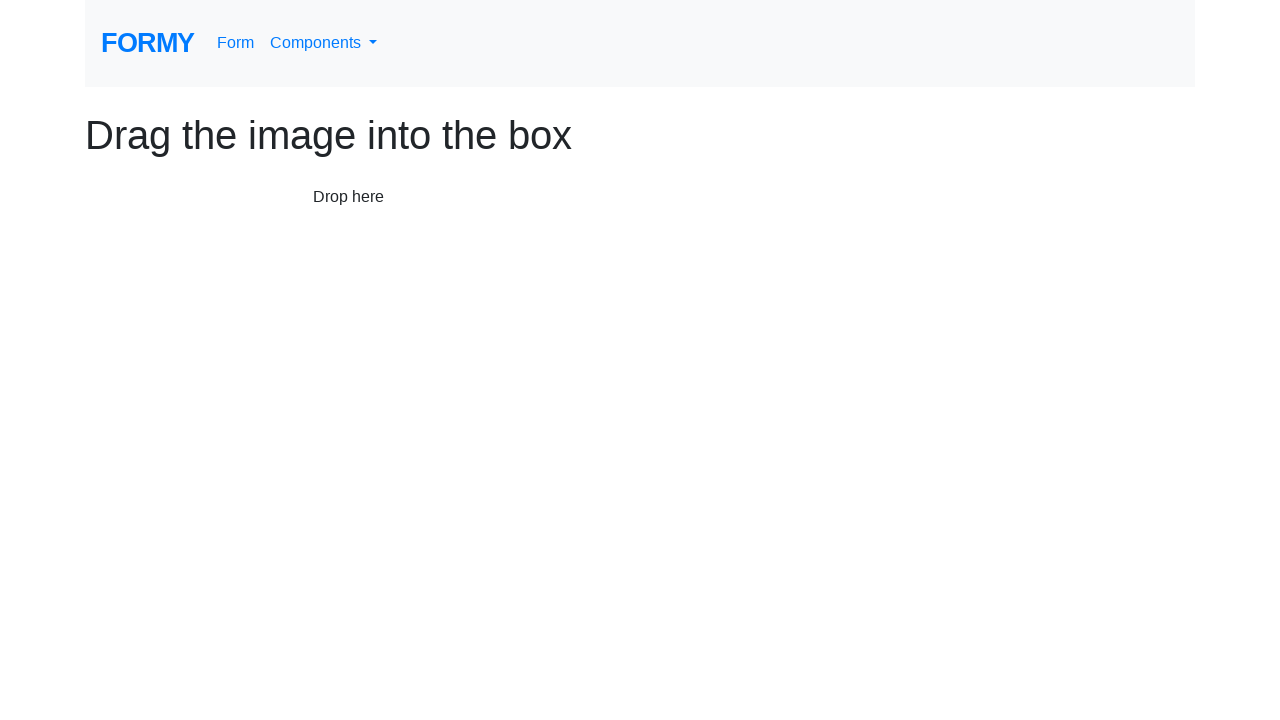

Waited for drag and drop page to load
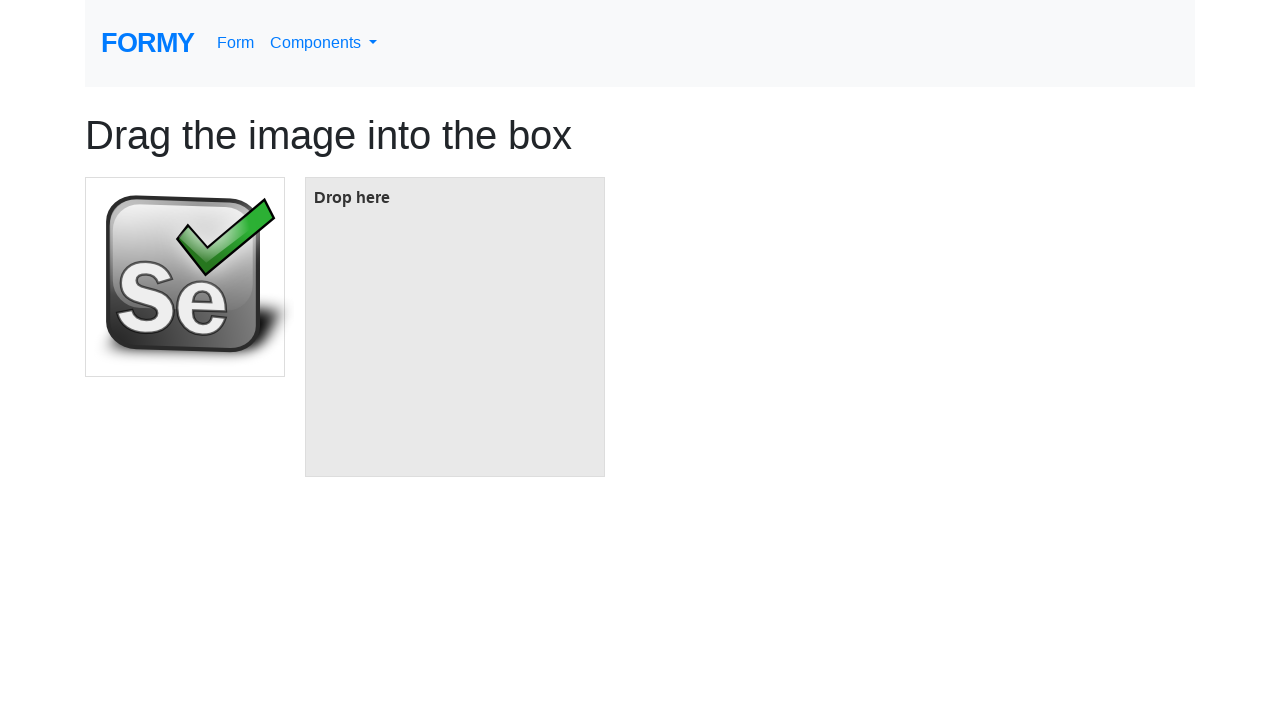

Image element loaded on the page
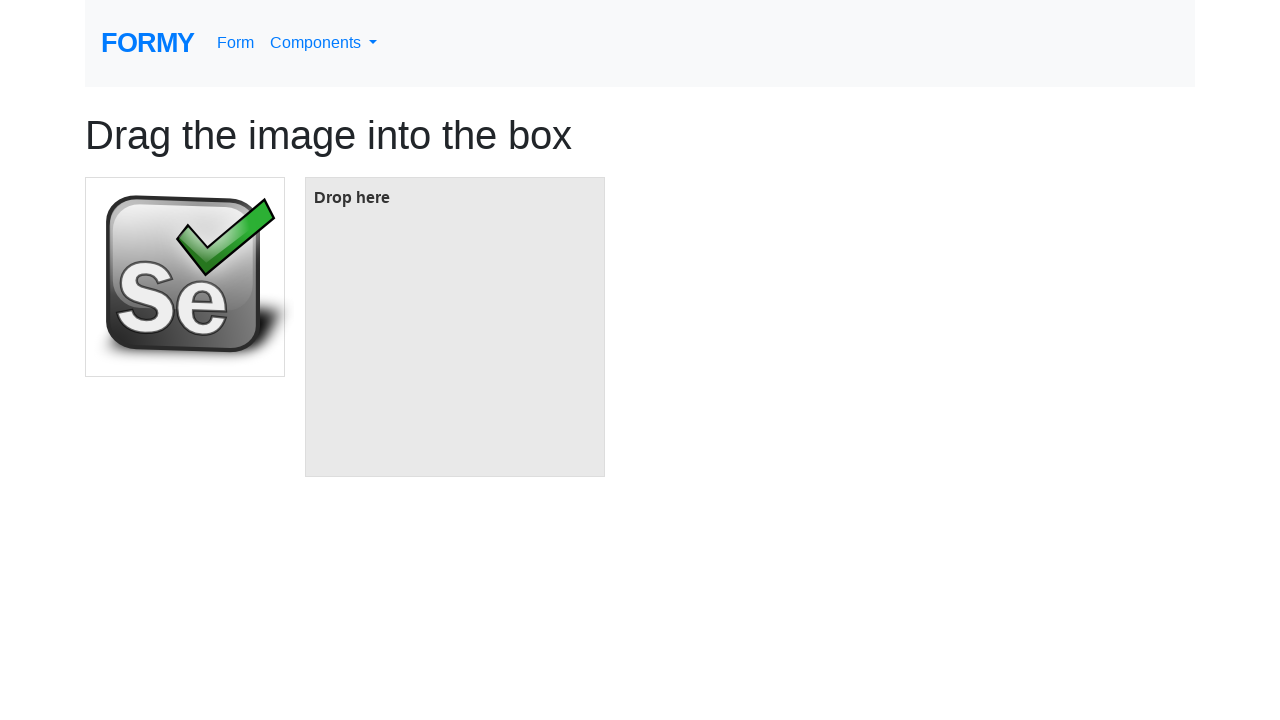

Dragged image element into target box at (455, 327)
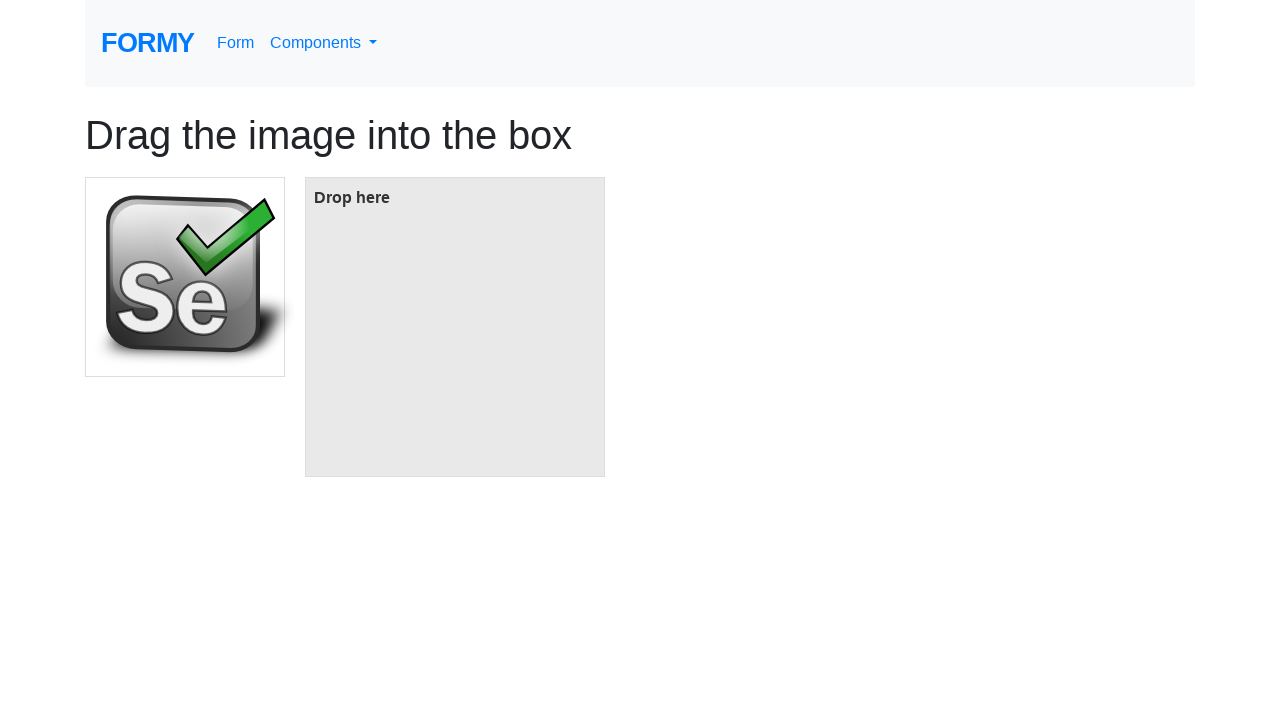

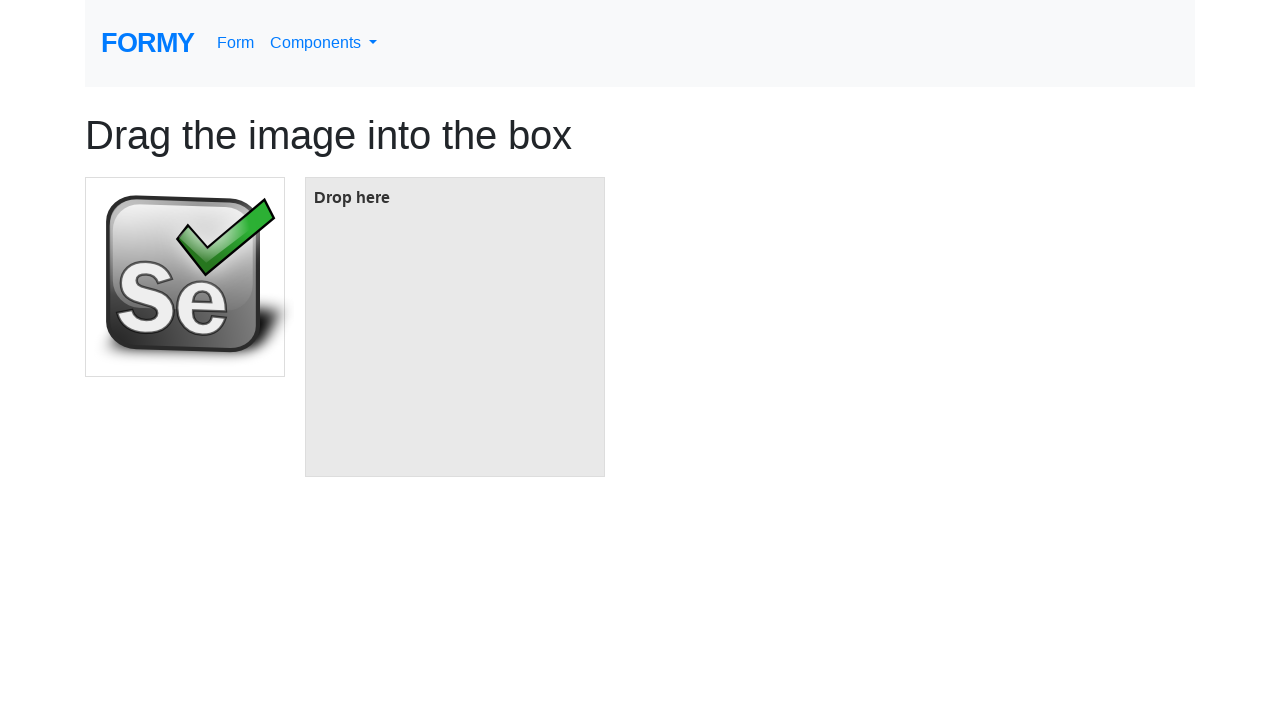